Tests clicking an "adder" button and verifying that an element with ID 'box0' does not exist immediately (before dynamic content loads)

Starting URL: https://www.selenium.dev/selenium/web/dynamic.html

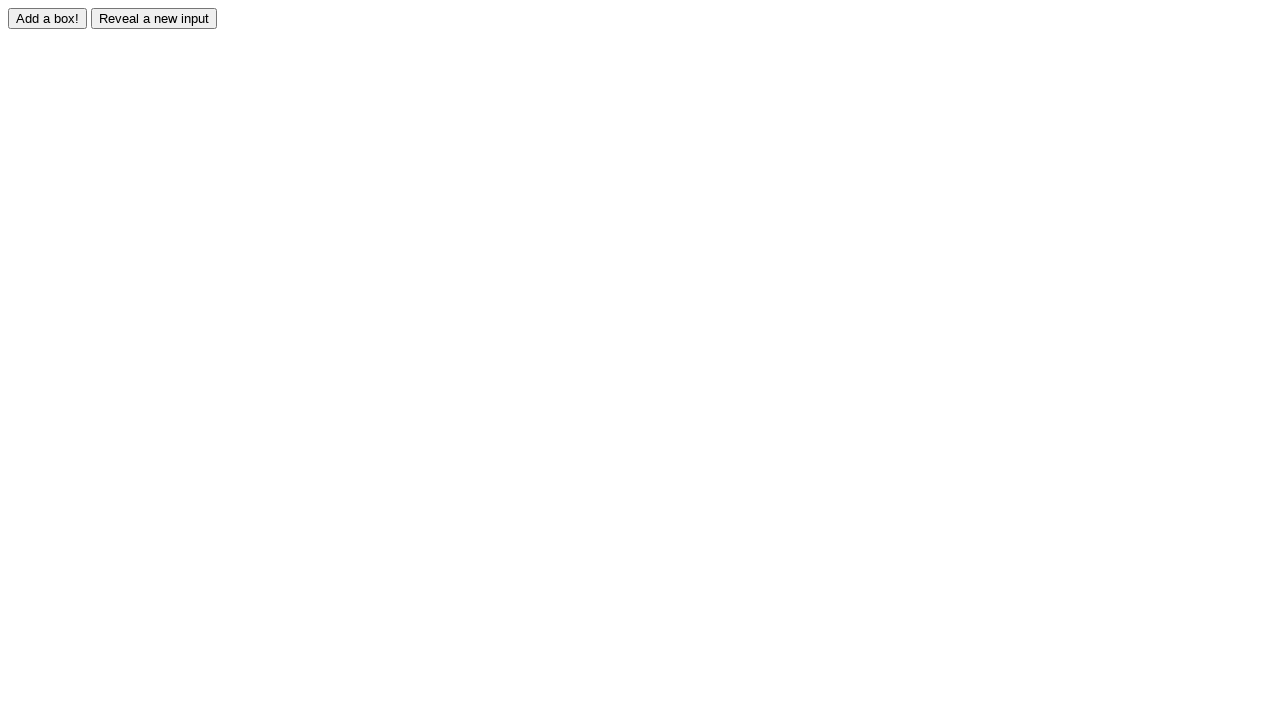

Clicked the adder button to trigger dynamic content at (48, 18) on #adder
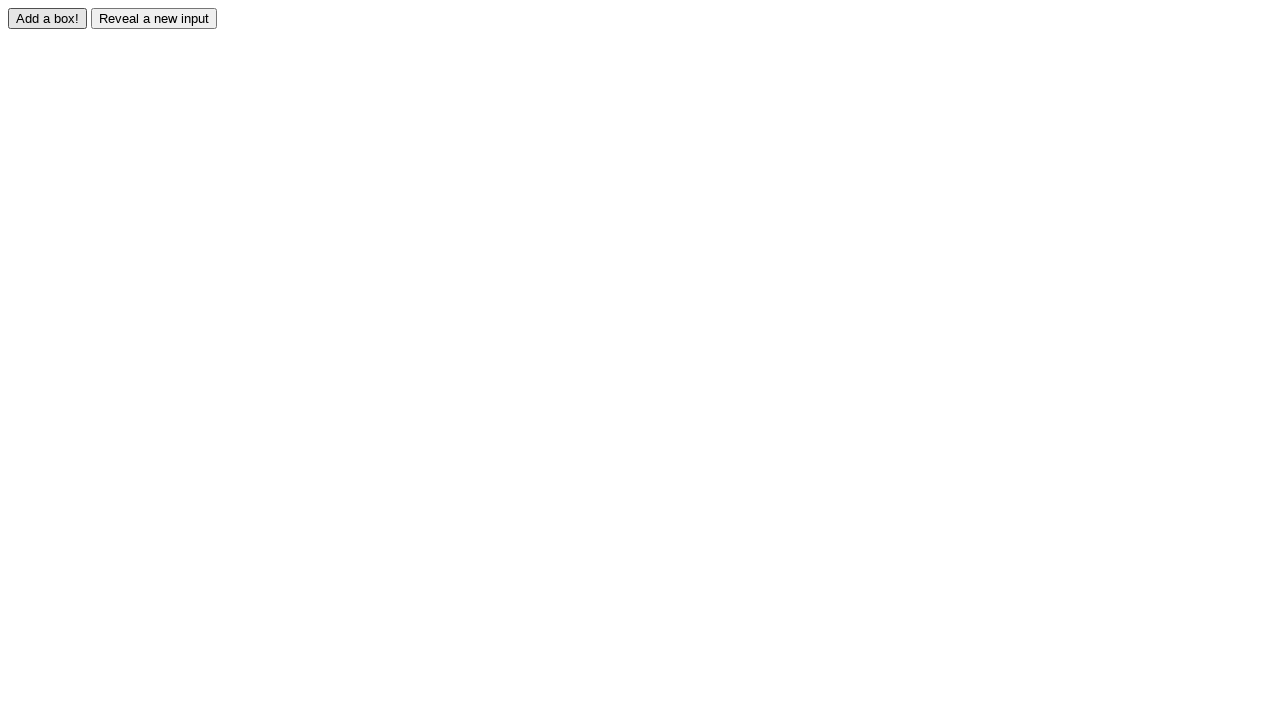

Verified that element with ID 'box0' does not exist immediately after clicking adder button
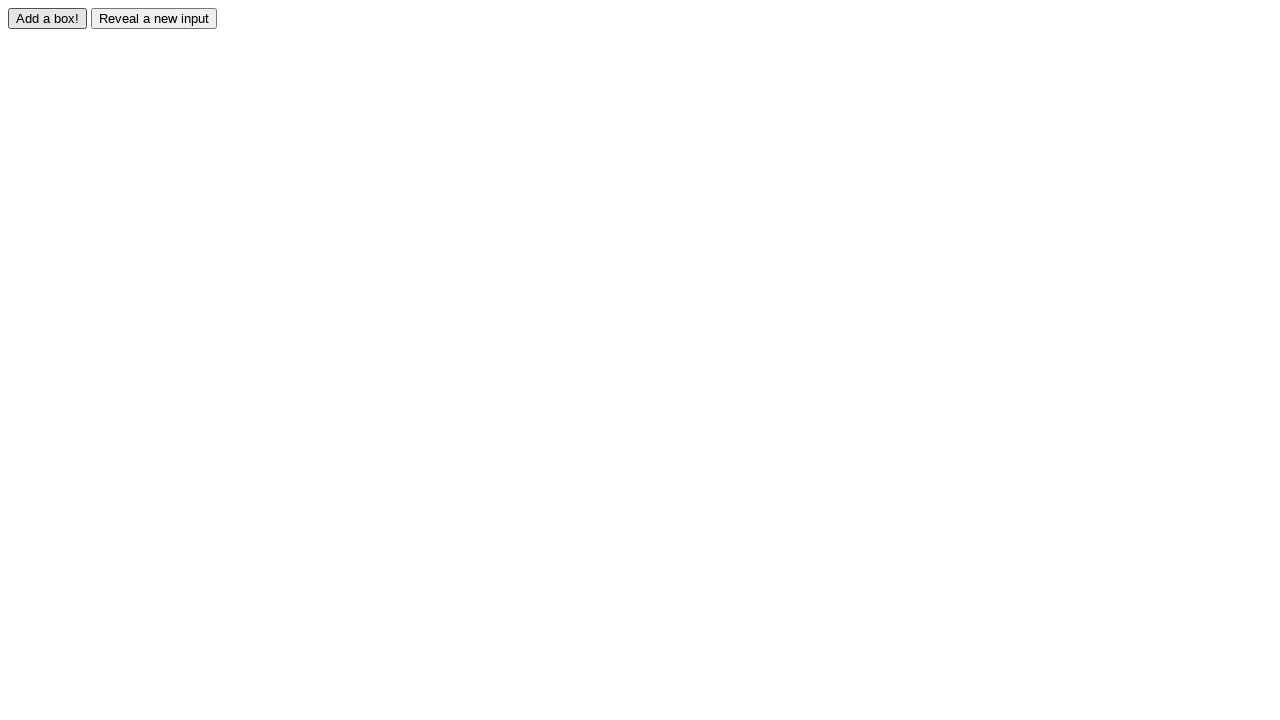

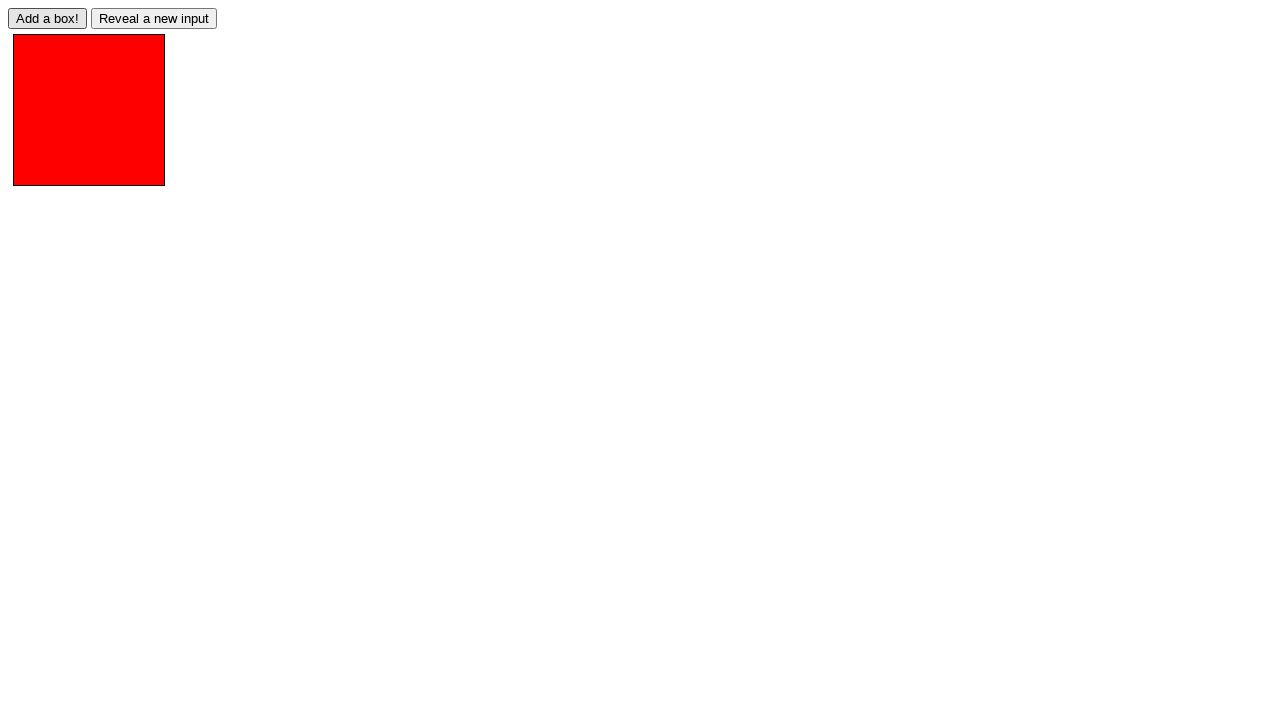